Tests file upload functionality on ilovepdf.com by uploading a PDF file to the PDF to Word converter tool

Starting URL: https://www.ilovepdf.com/pdf_to_word

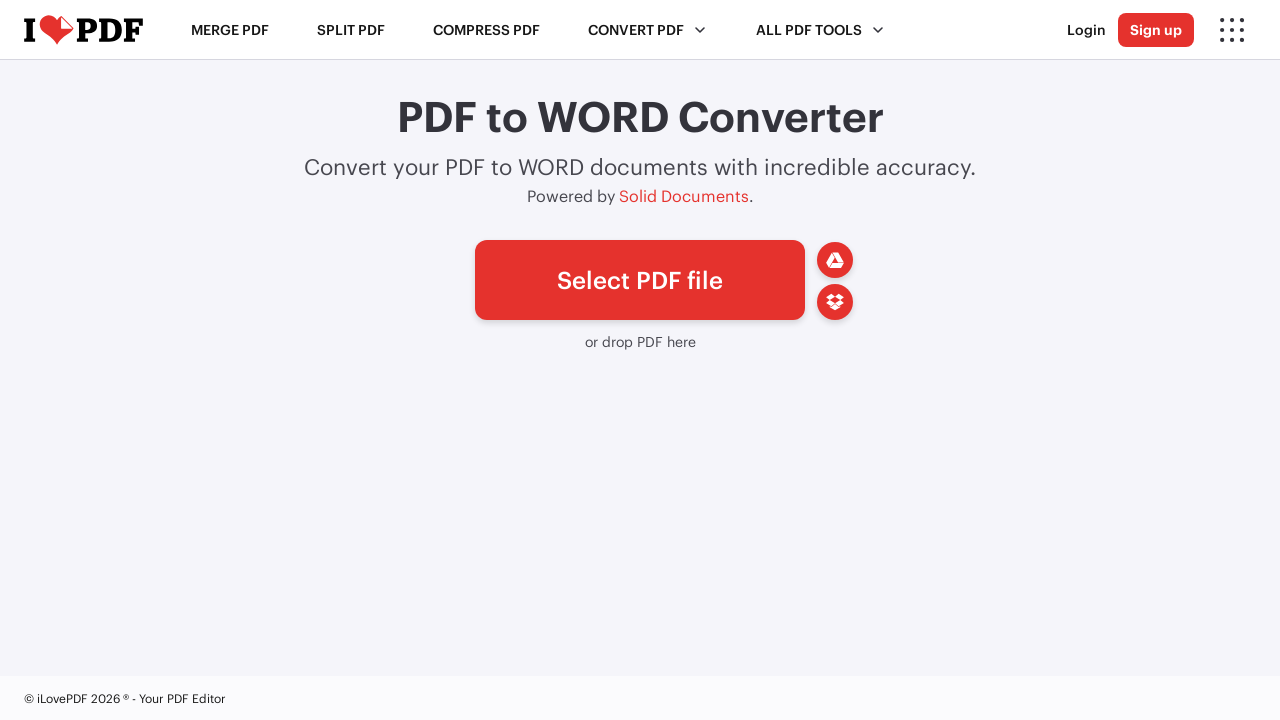

Created minimal test PDF file at /tmp/test_upload.pdf
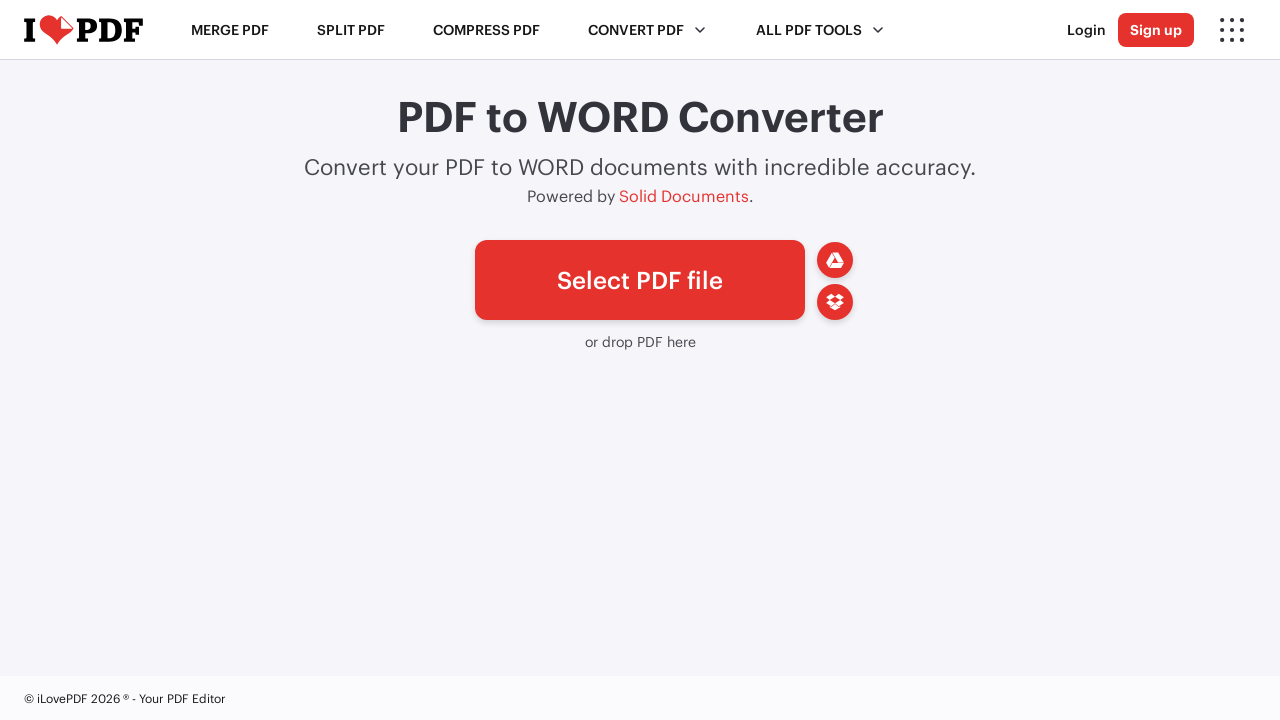

Uploaded PDF file to the file input field
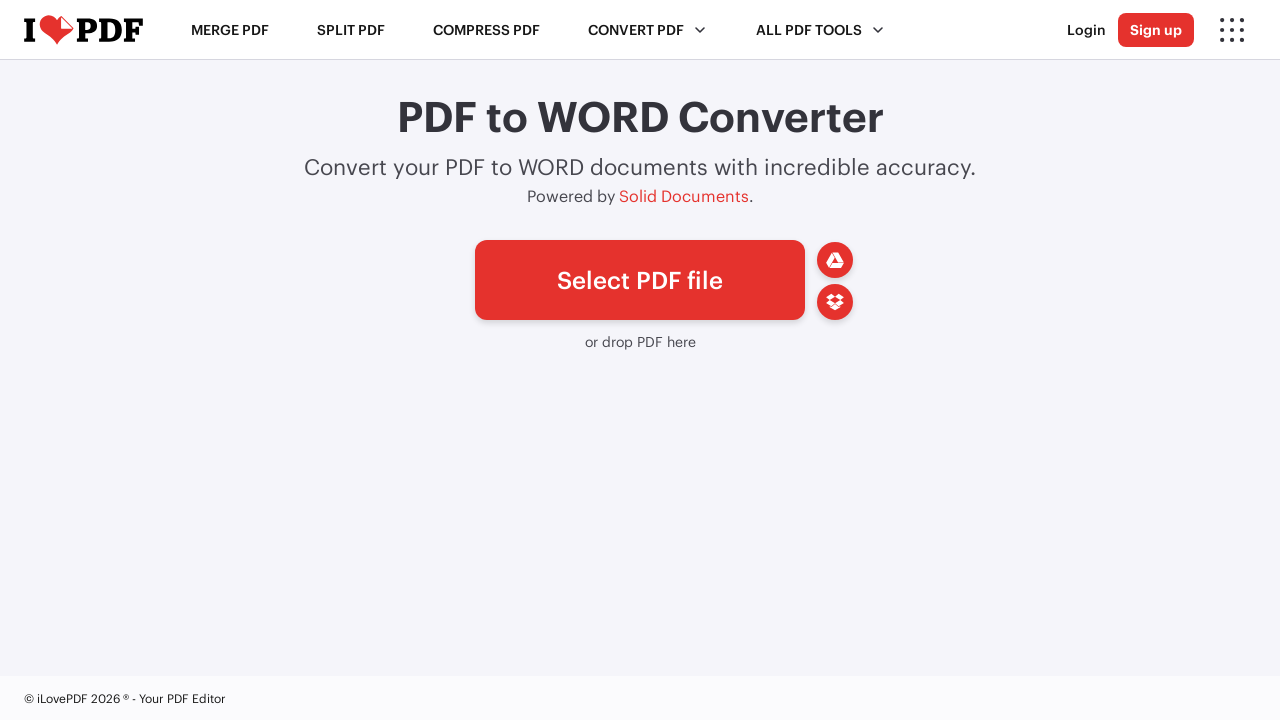

PDF file successfully uploaded and 'Convert to WORD' button appeared
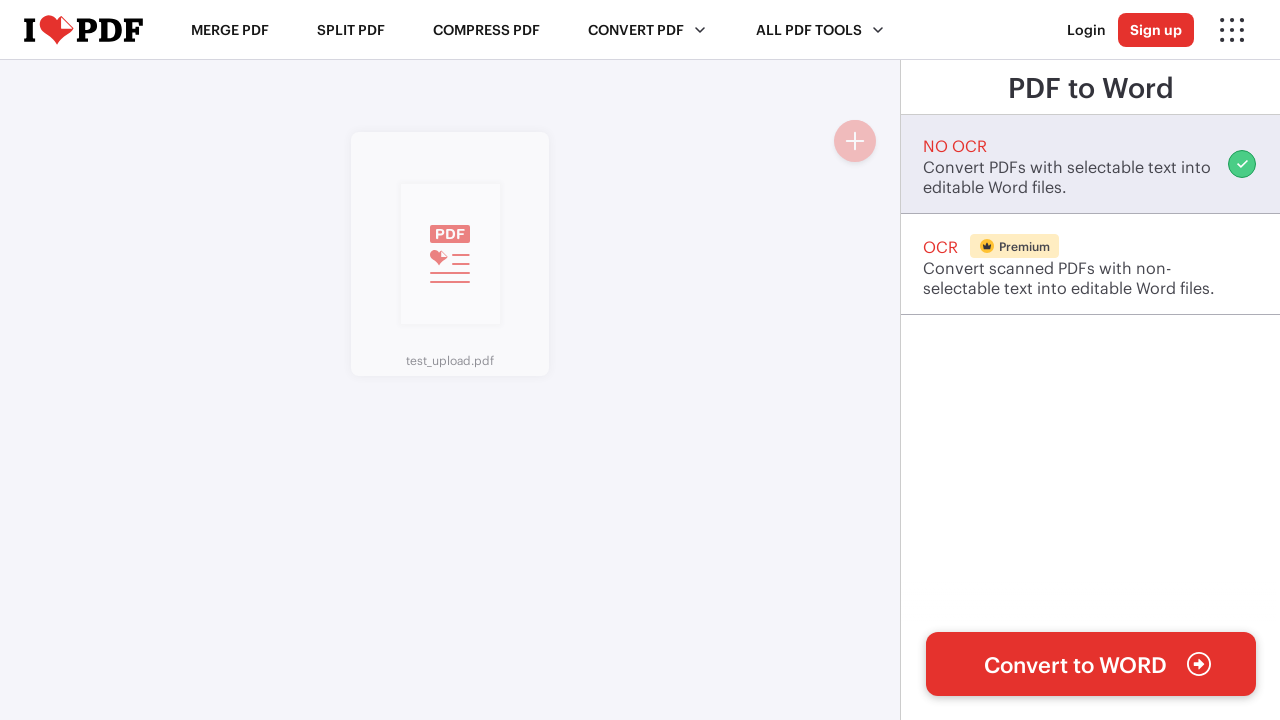

Cleaned up test PDF file from /tmp/test_upload.pdf
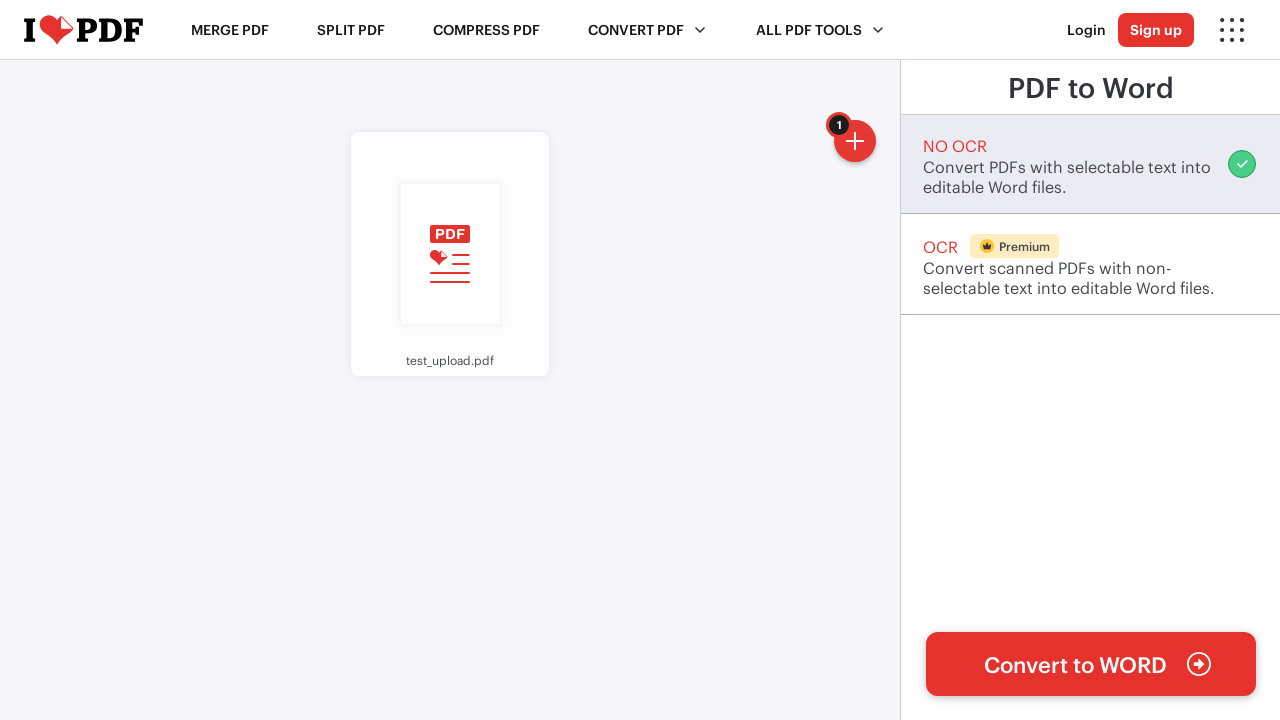

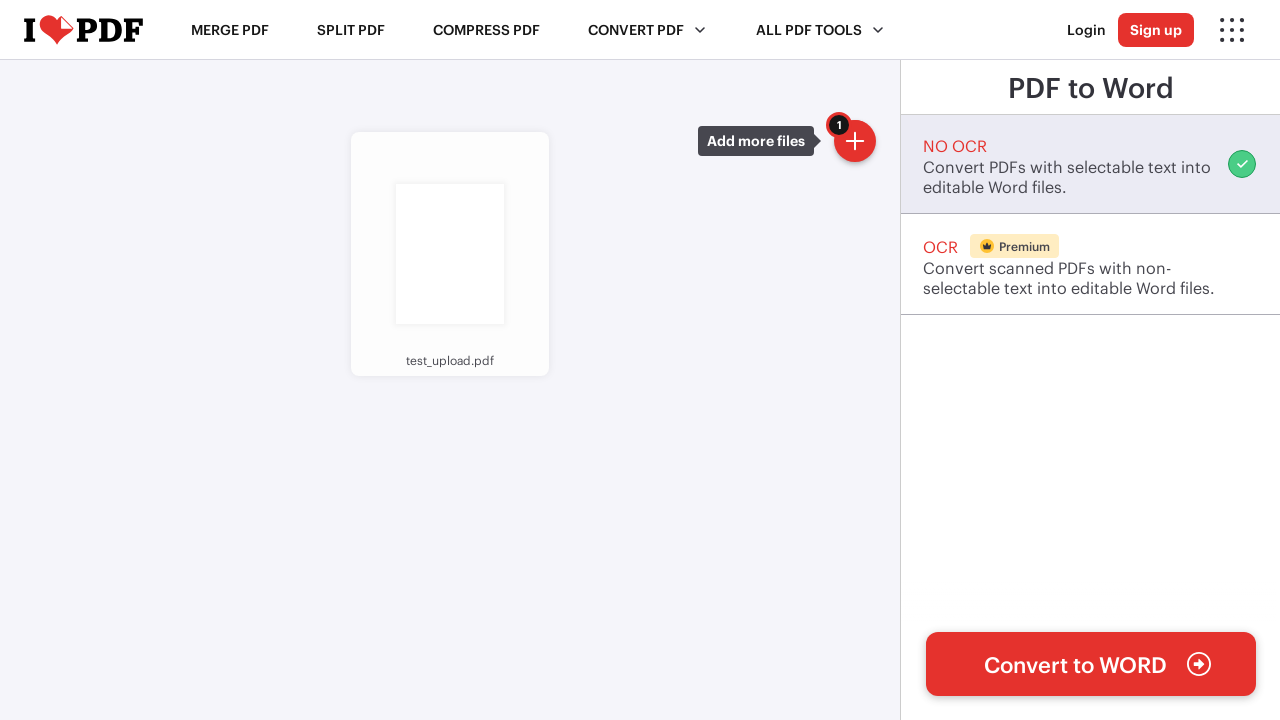